Tests handling of an entry ad modal by waiting for it to appear and then clicking the close button in the modal footer.

Starting URL: https://the-internet.herokuapp.com/entry_ad

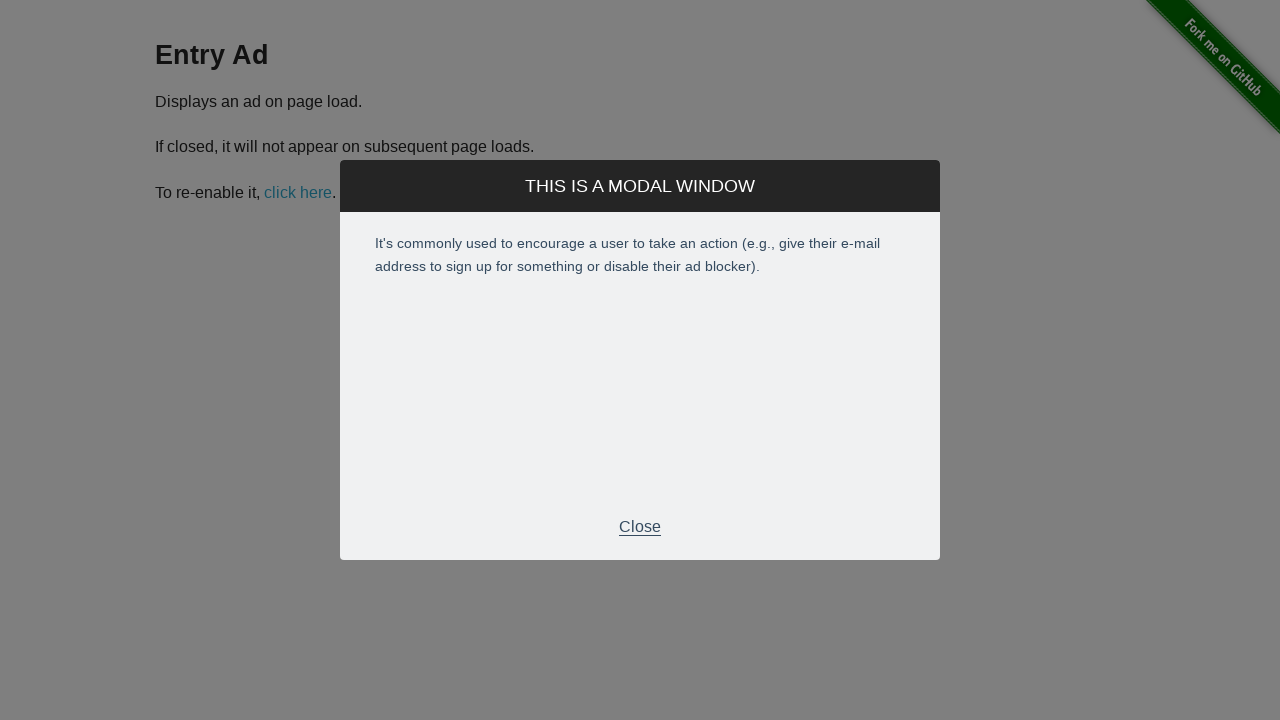

Entry ad modal appeared and became visible
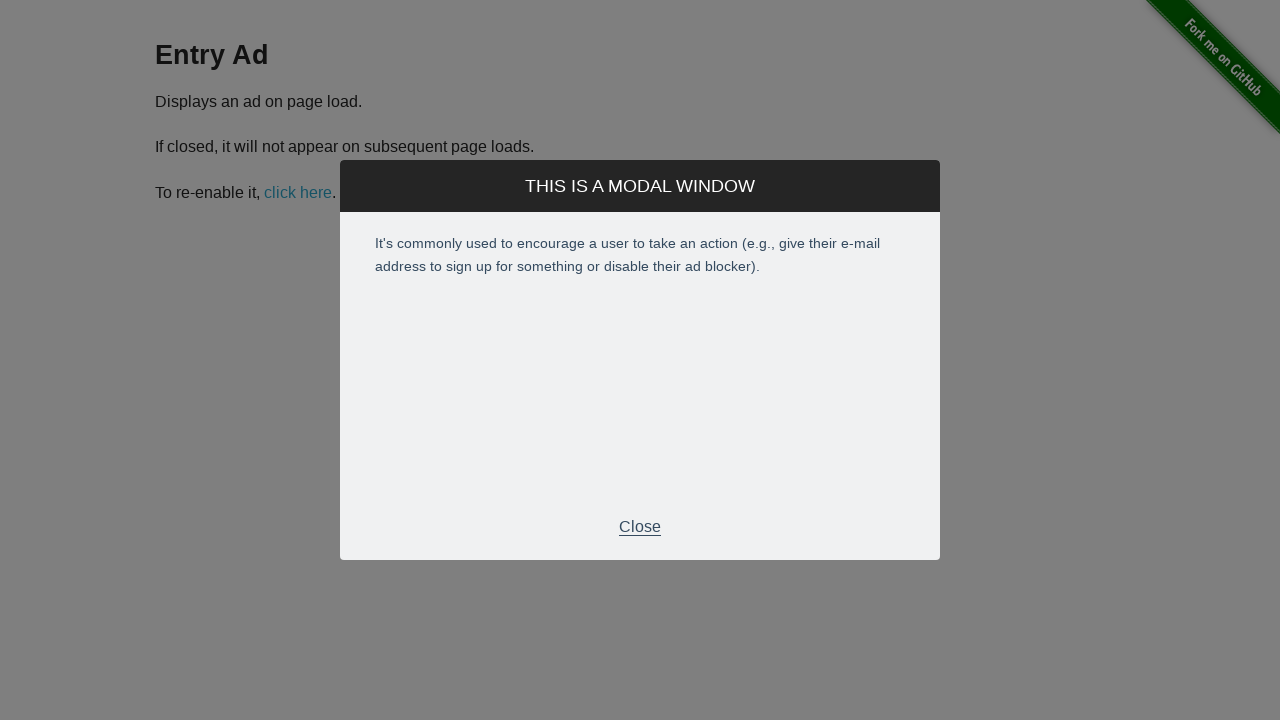

Clicked close button in modal footer to dismiss the entry ad at (640, 527) on .modal-footer
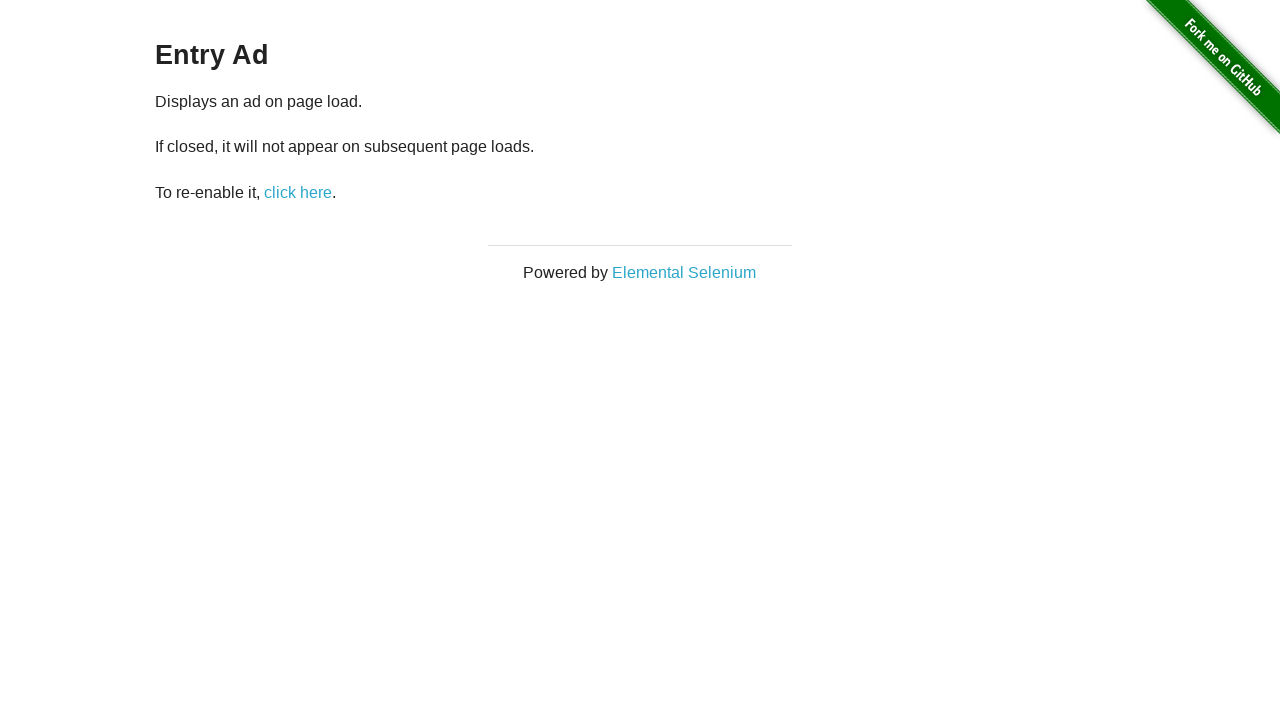

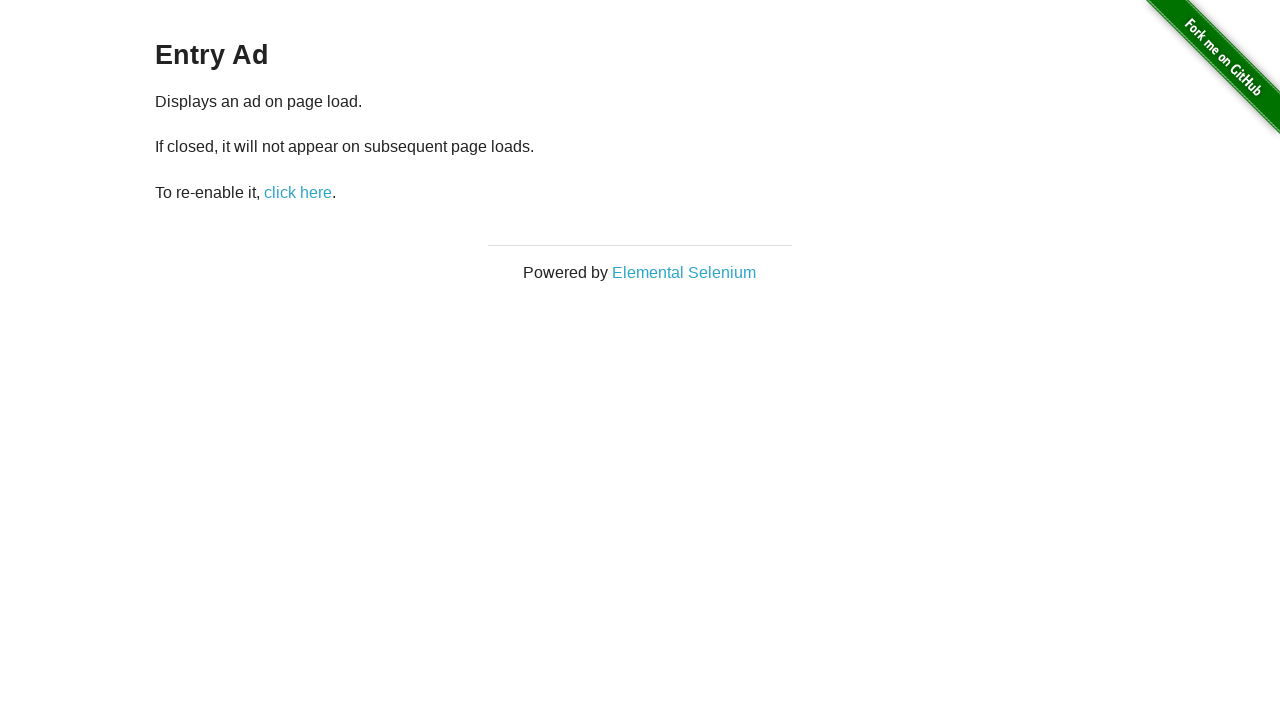